Tests confirmation alert by triggering it and dismissing it

Starting URL: https://www.automationtestinginsider.com/2019/08/textarea-textarea-element-defines-multi.html

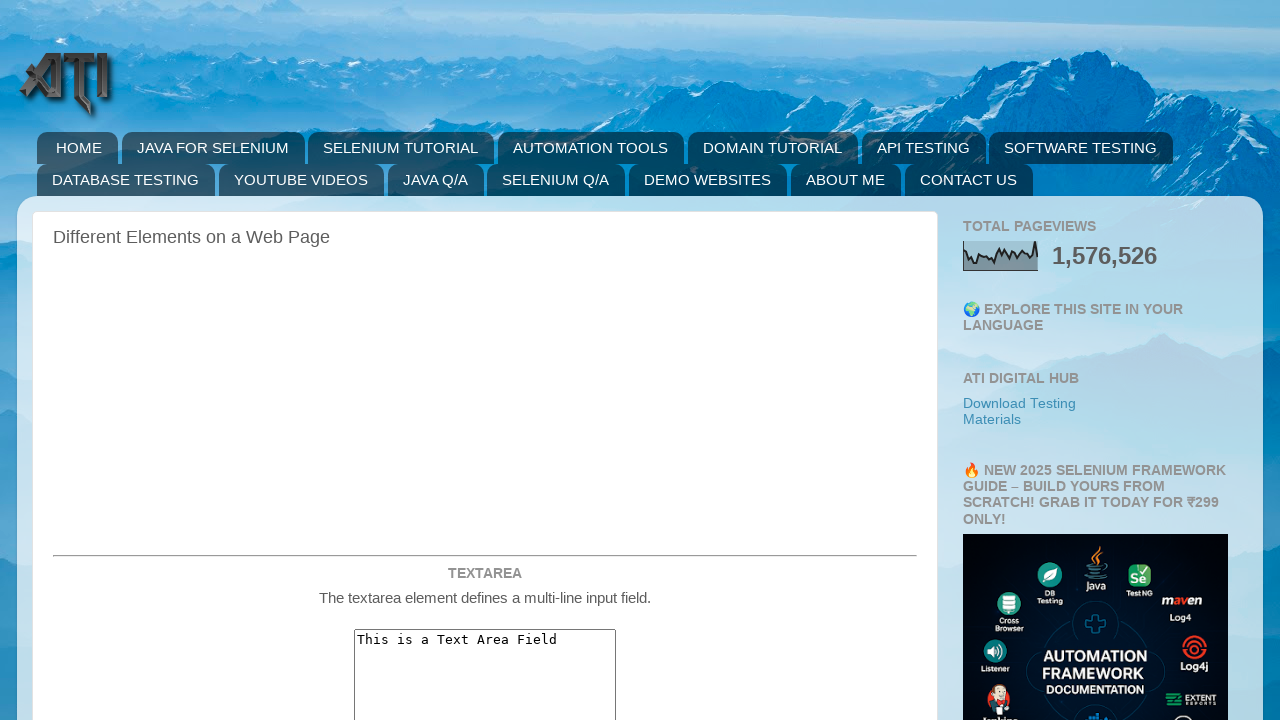

Set up dialog handler to dismiss confirmation alerts
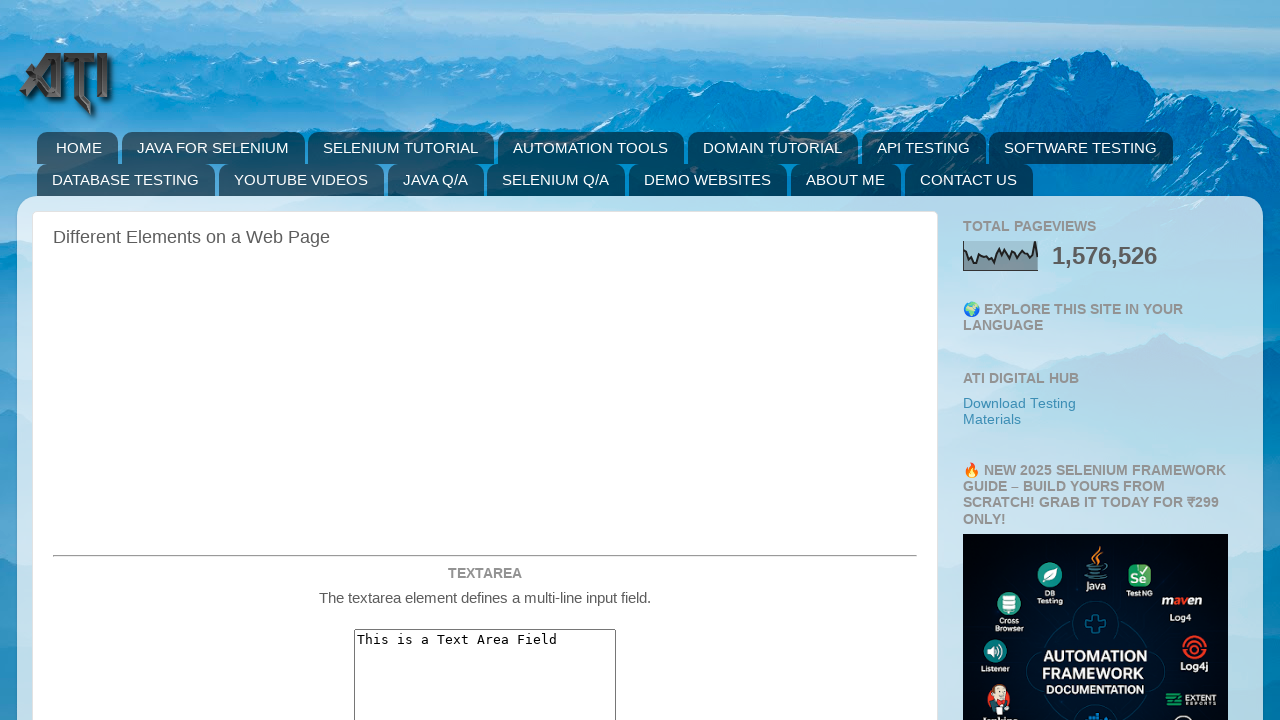

Clicked confirmation alert button to trigger alert at (485, 360) on #confirmationAlert
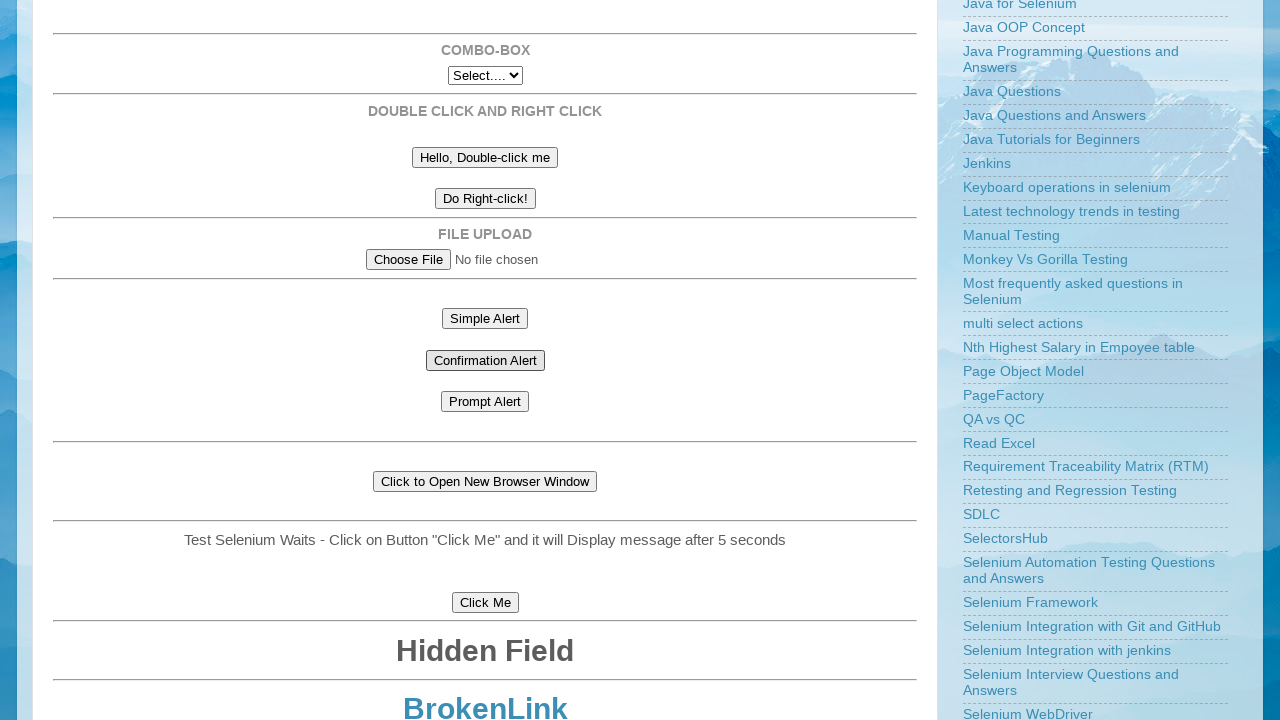

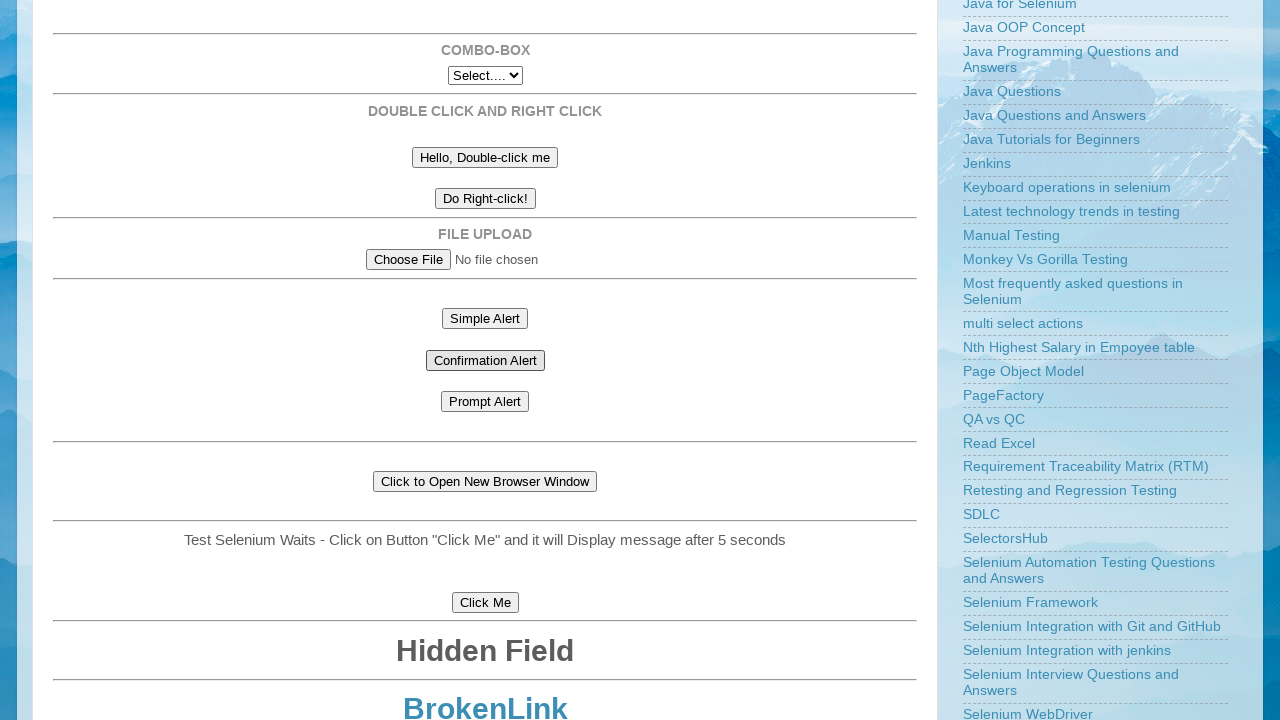